Tests an e-commerce flow by adding multiple vegetables to cart, applying a promo code, and completing checkout with country selection

Starting URL: https://rahulshettyacademy.com/seleniumPractise/#/

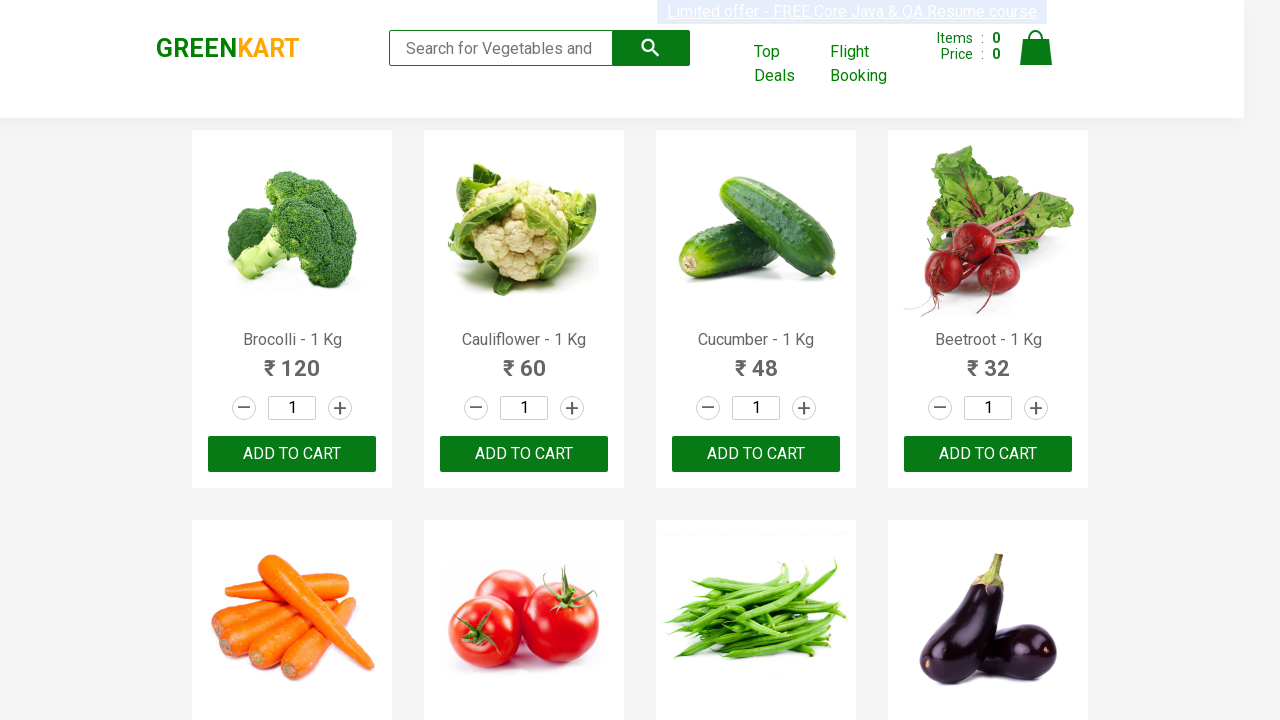

Retrieved all product name elements from the page
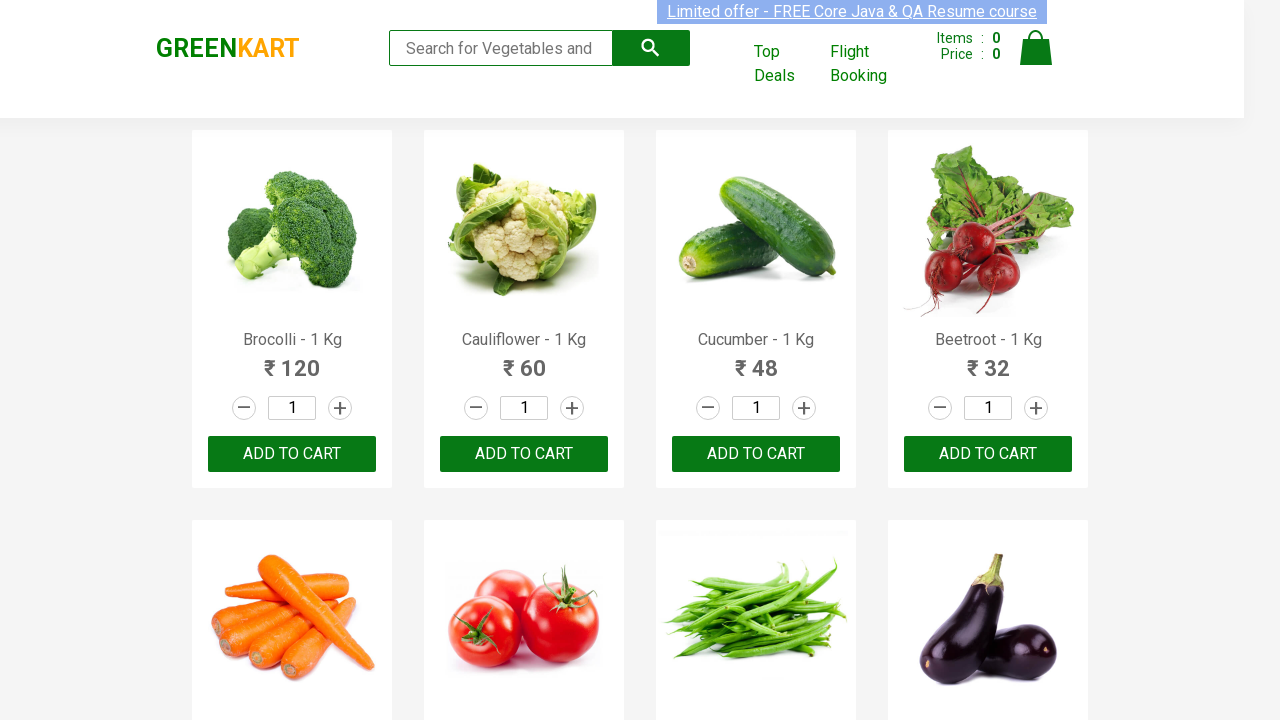

Added 'Brocolli' to cart at (292, 454) on xpath=//div[@class='product-action']/button >> nth=0
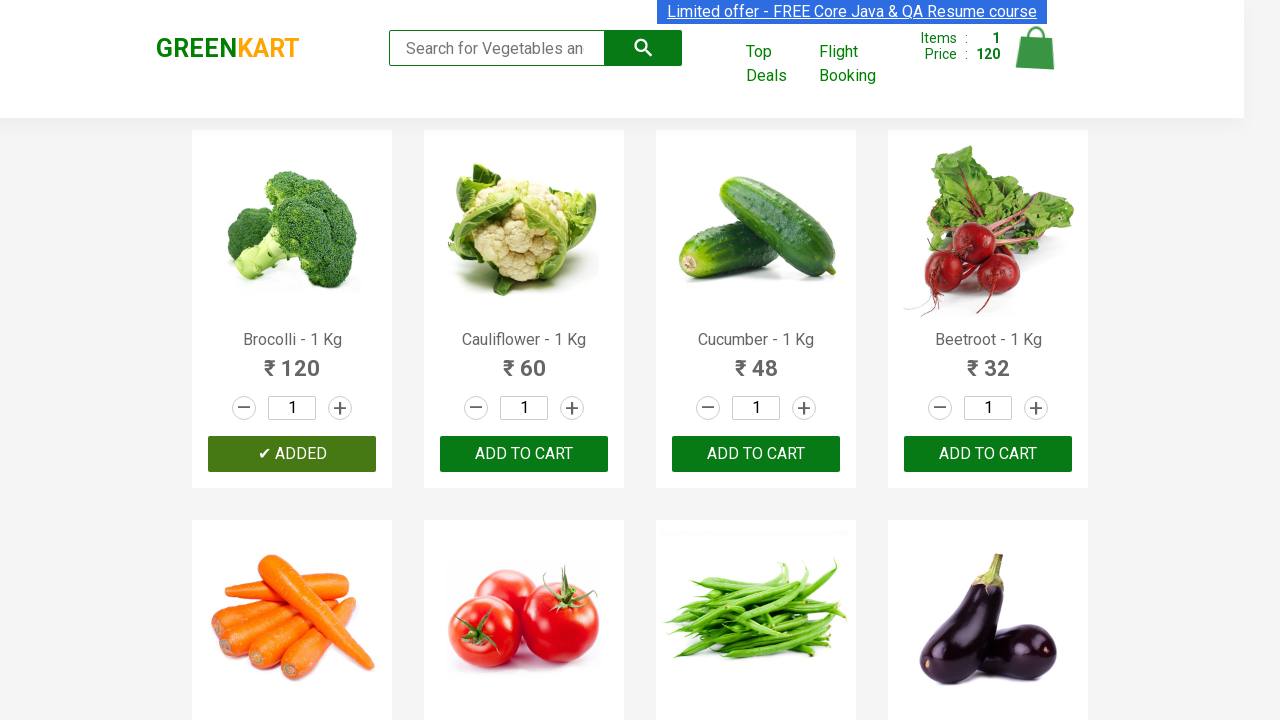

Added 'Cucumber' to cart at (756, 454) on xpath=//div[@class='product-action']/button >> nth=2
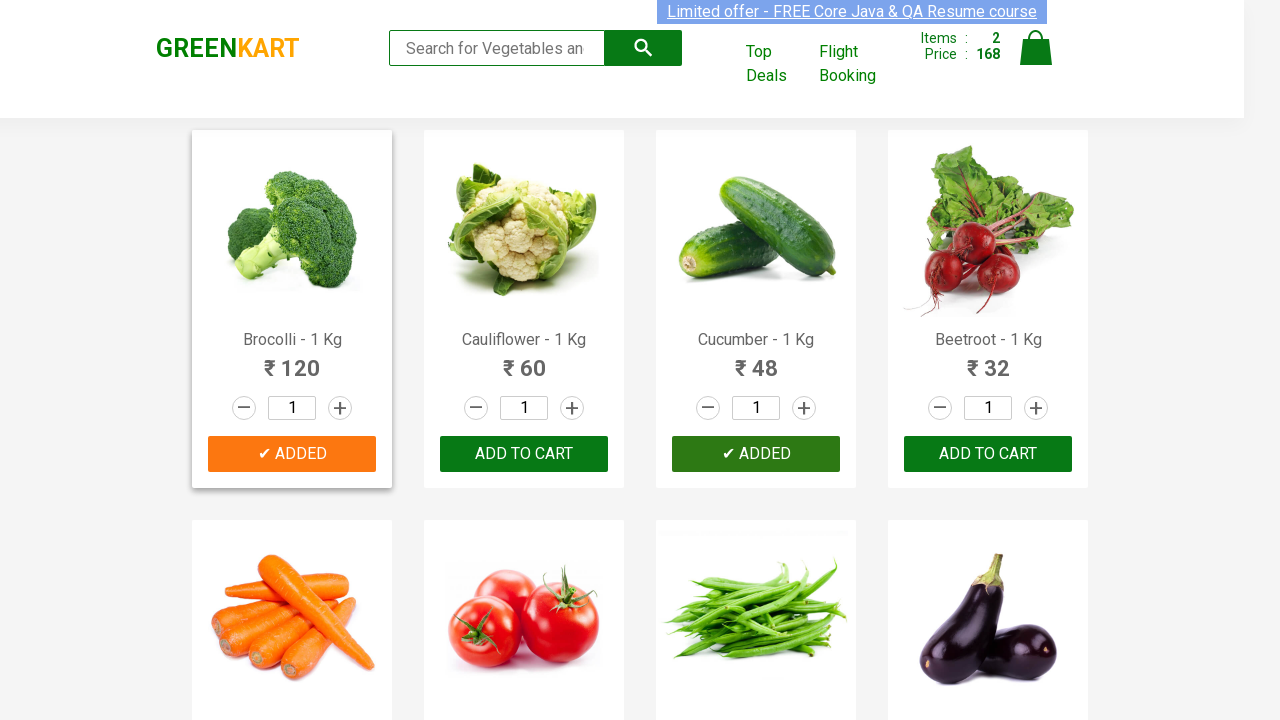

Added 'Beetroot' to cart at (988, 454) on xpath=//div[@class='product-action']/button >> nth=3
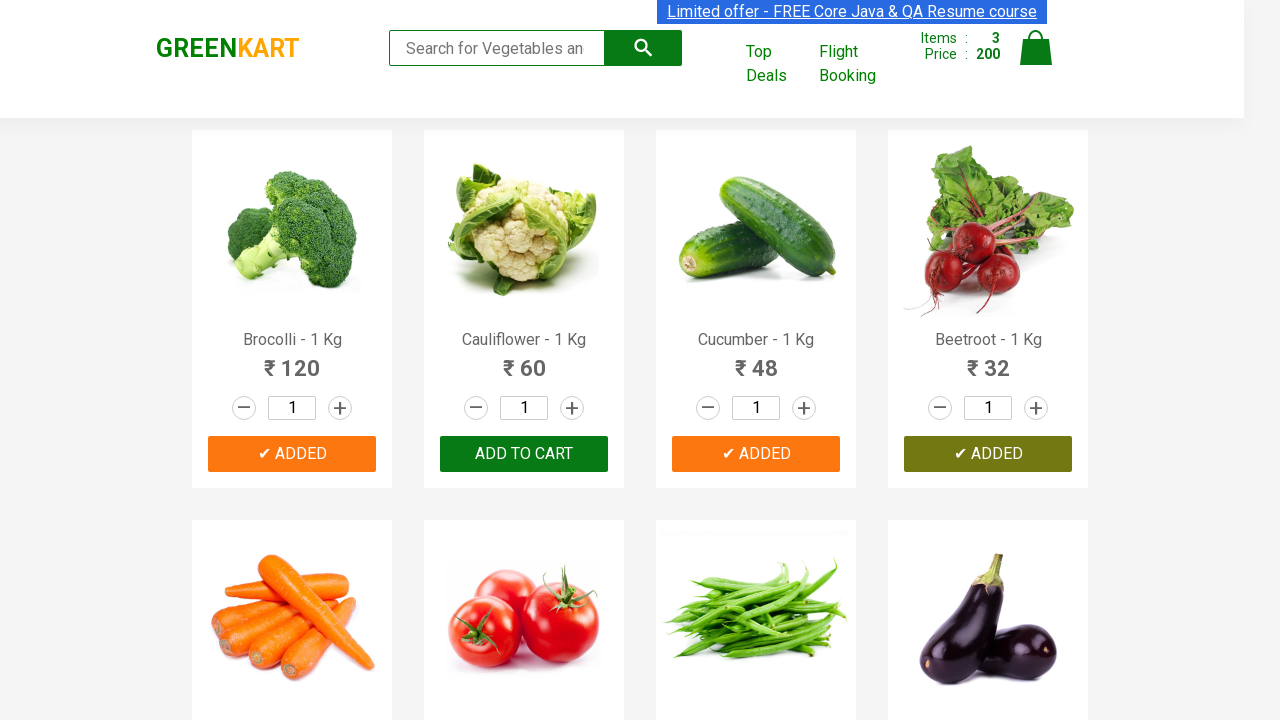

Added 'Carrot' to cart at (292, 360) on xpath=//div[@class='product-action']/button >> nth=4
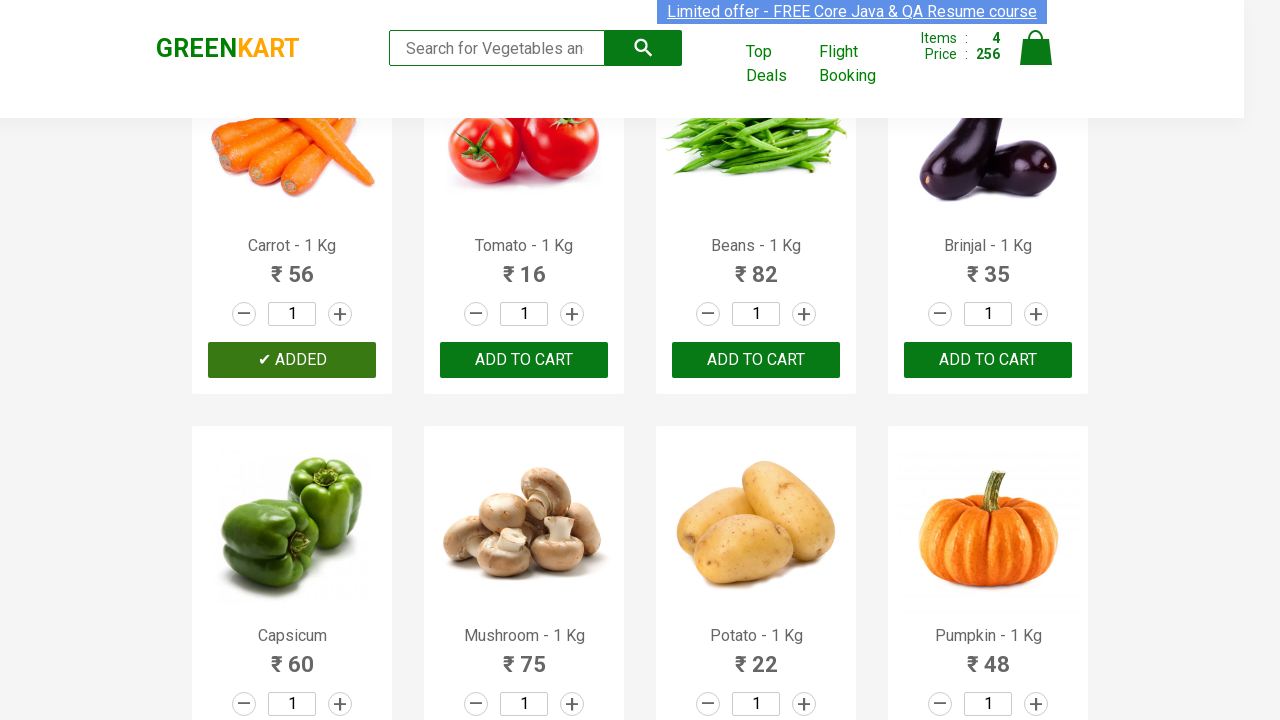

Clicked on cart icon to view cart at (1036, 48) on xpath=//img[@alt='Cart']
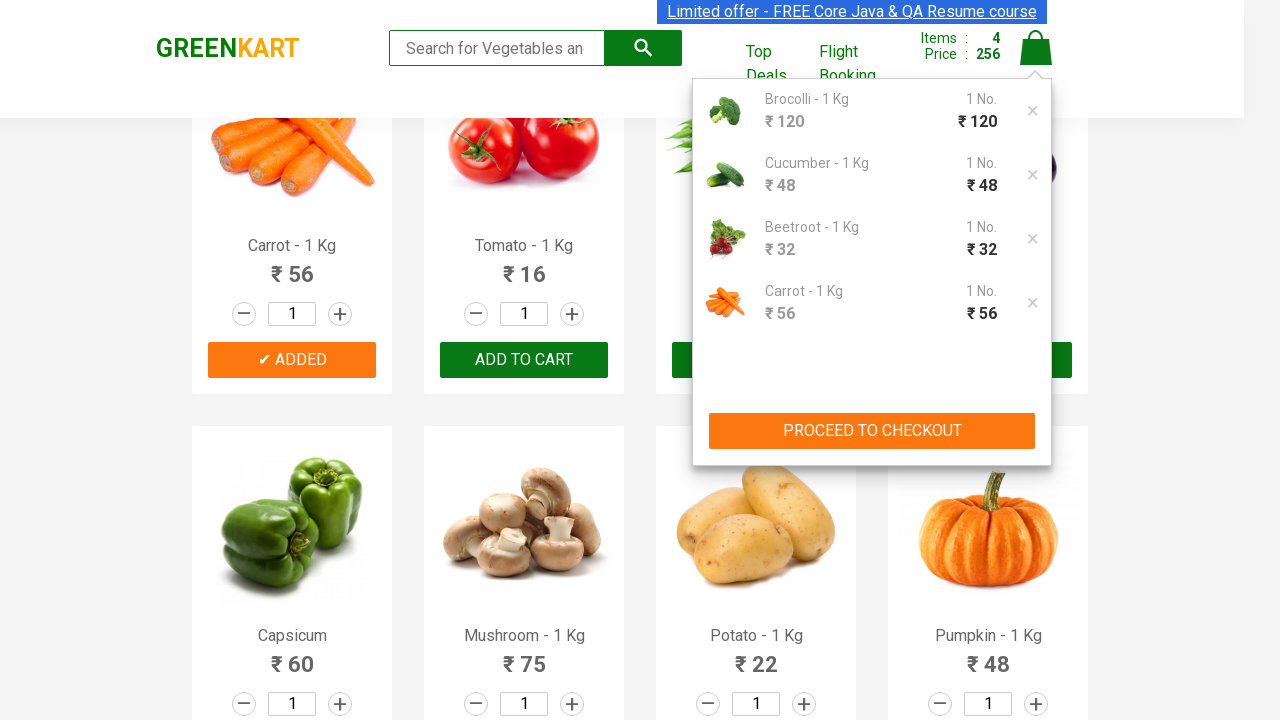

Clicked 'PROCEED TO CHECKOUT' button at (872, 431) on xpath=//button[@type='button']
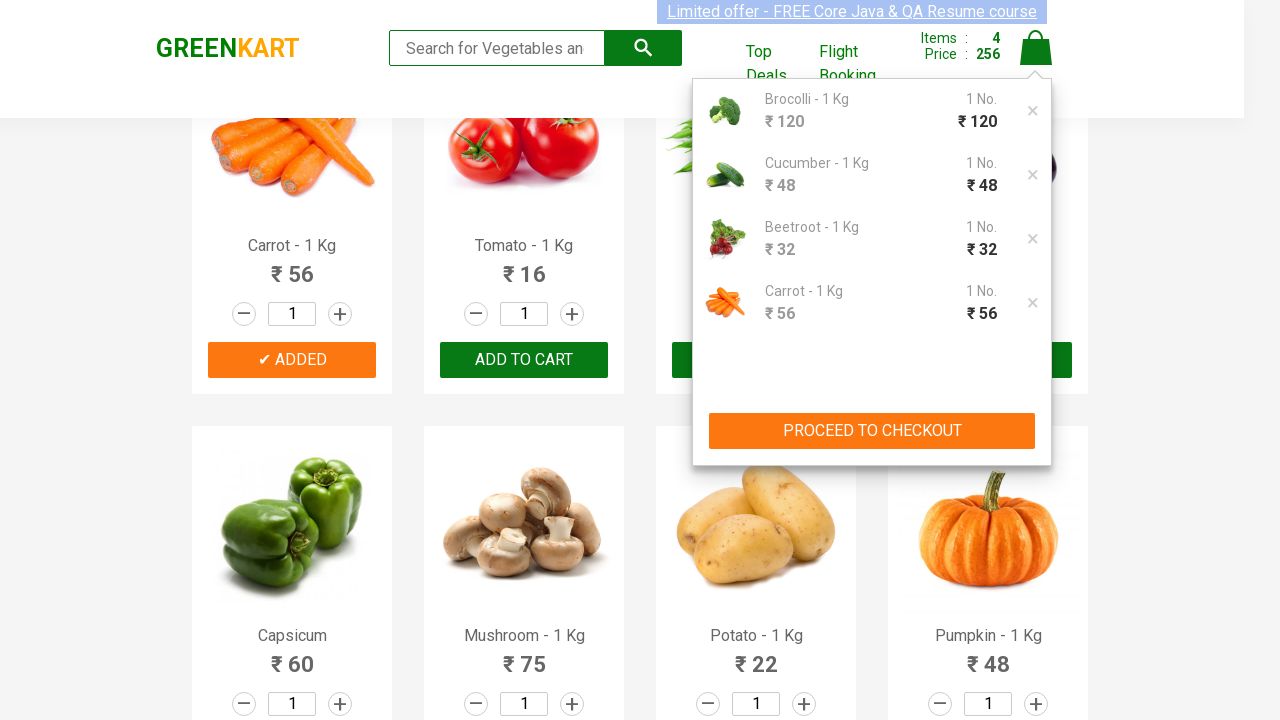

Waited for checkout page to load
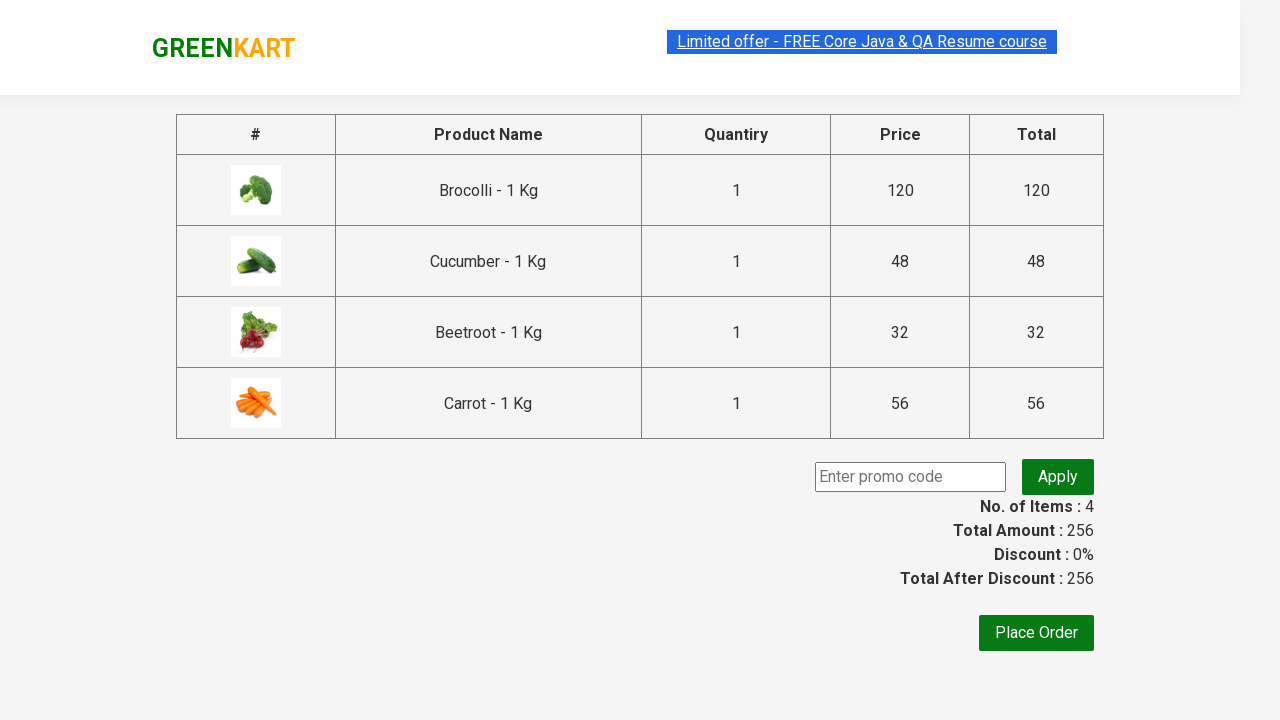

Entered promo code 'rahulshettyacademy' on .promoCode
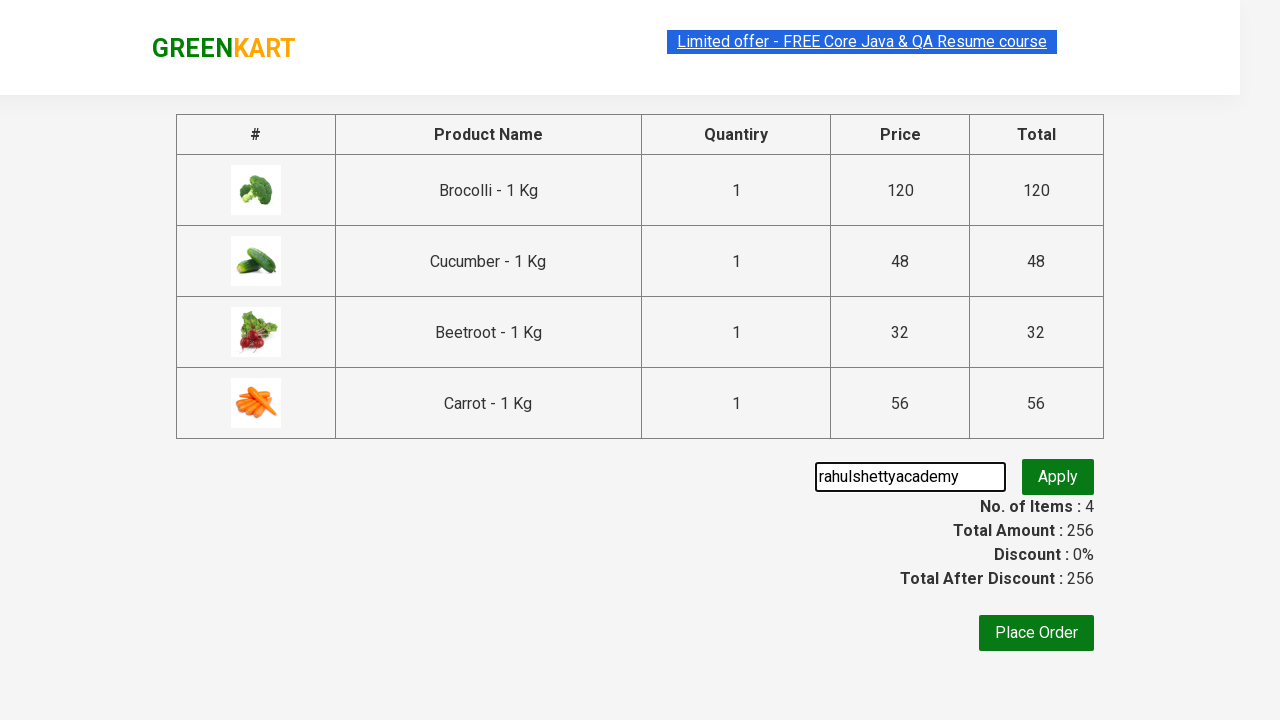

Clicked button to apply promo code at (1058, 477) on button.promoBtn
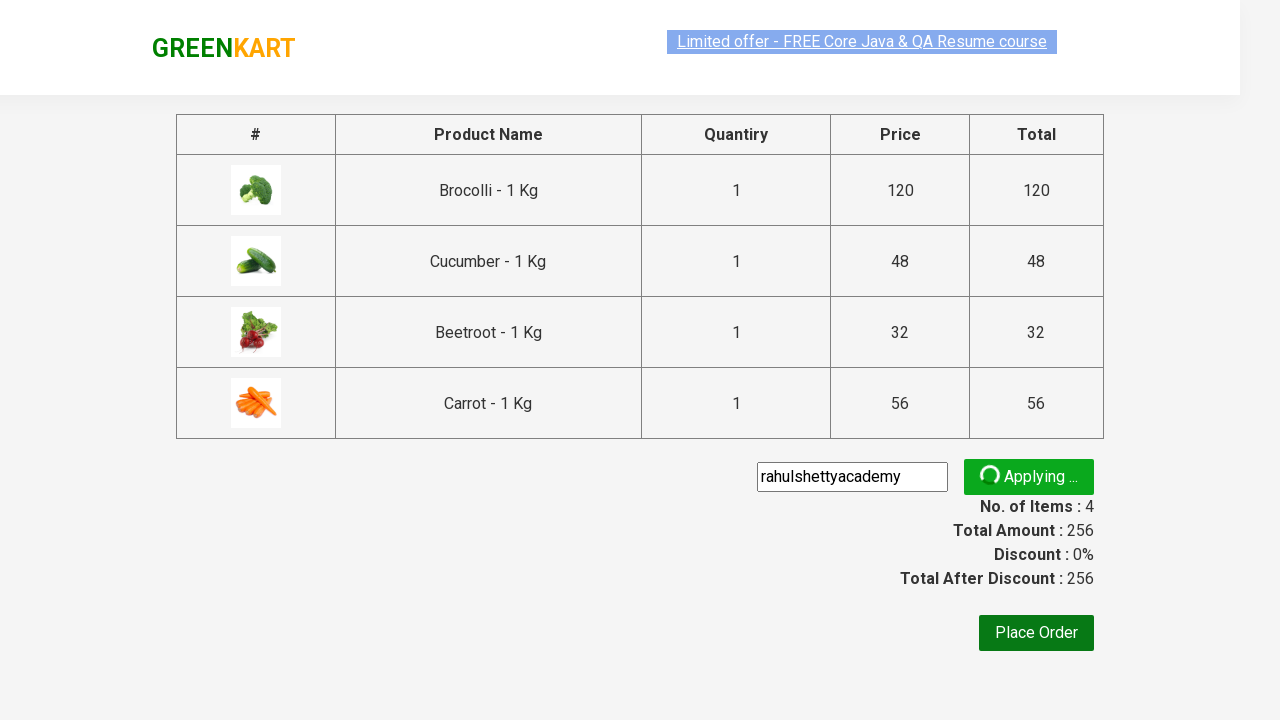

Clicked 'Place Order' button at (1036, 633) on xpath=//div[@style='text-align: right; width: 100%; margin-top: 20px; margin-rig
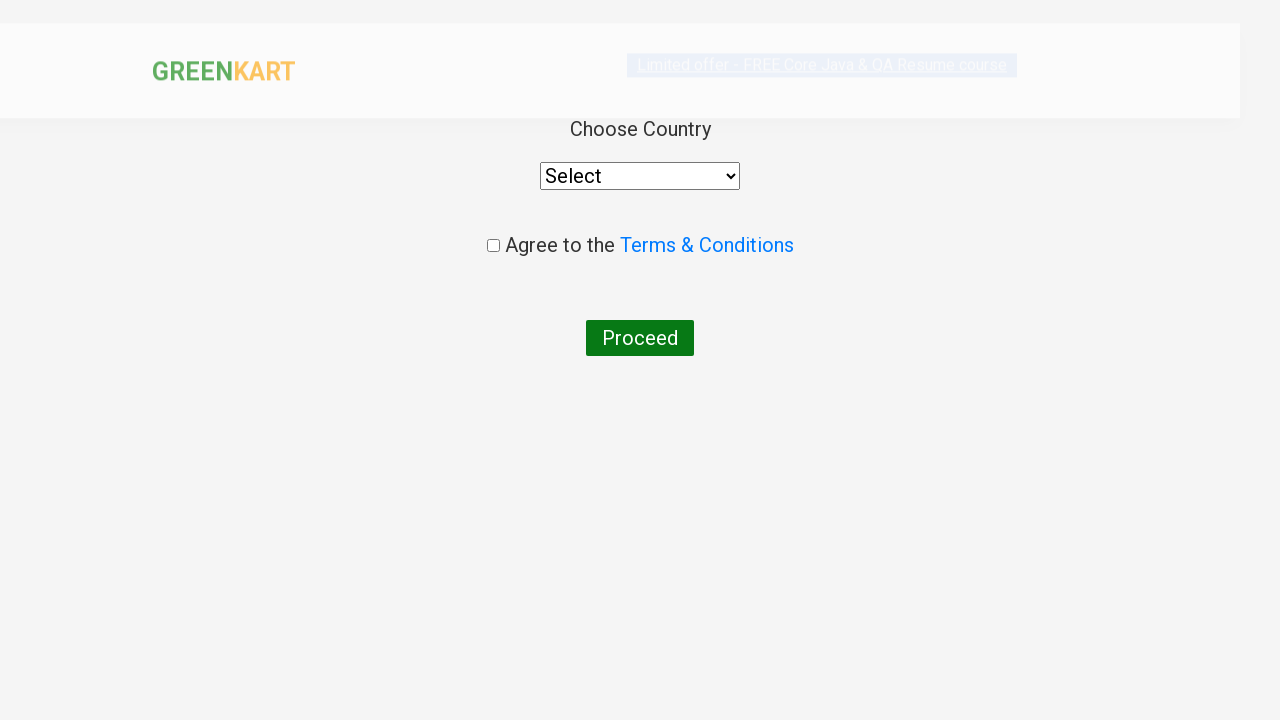

Selected 'Afghanistan' from country dropdown on //div[@style='width: 360px; margin: 10px auto;']/select
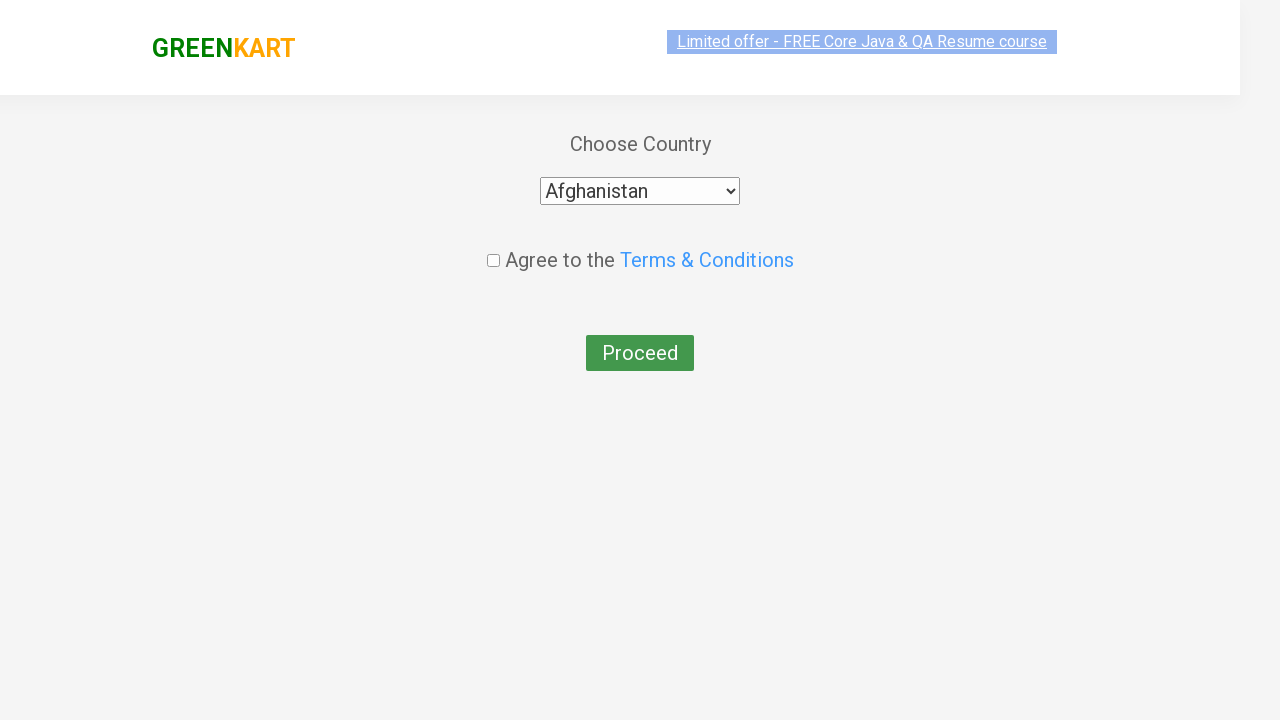

Checked 'Agree to terms and conditions' checkbox at (493, 246) on .chkAgree
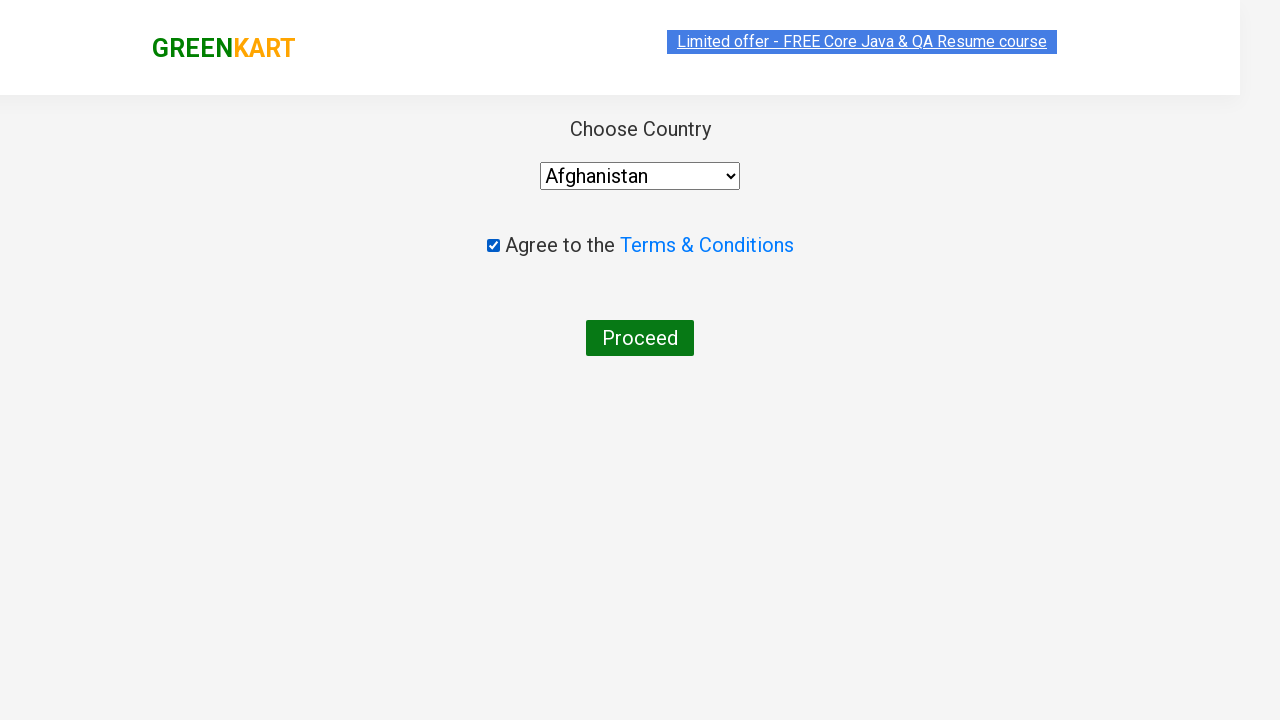

Clicked 'Proceed' button to complete order at (640, 338) on xpath=//div[@class='wrapperTwo']/button
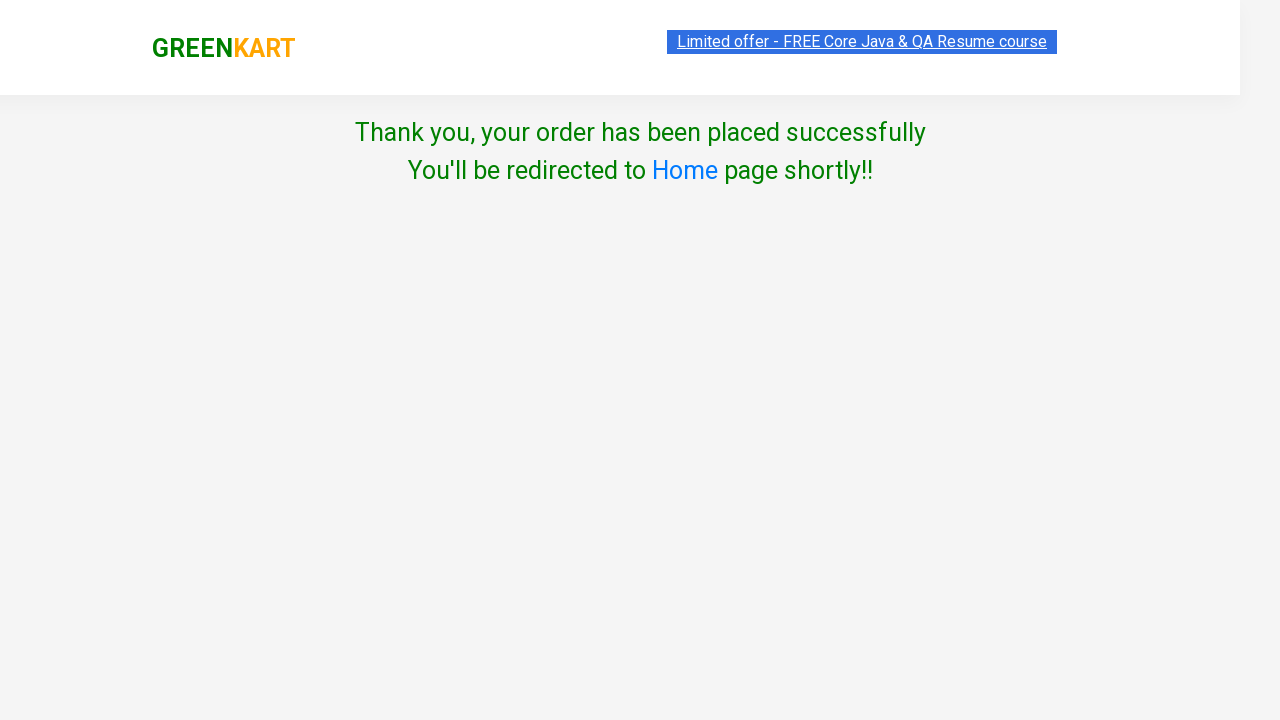

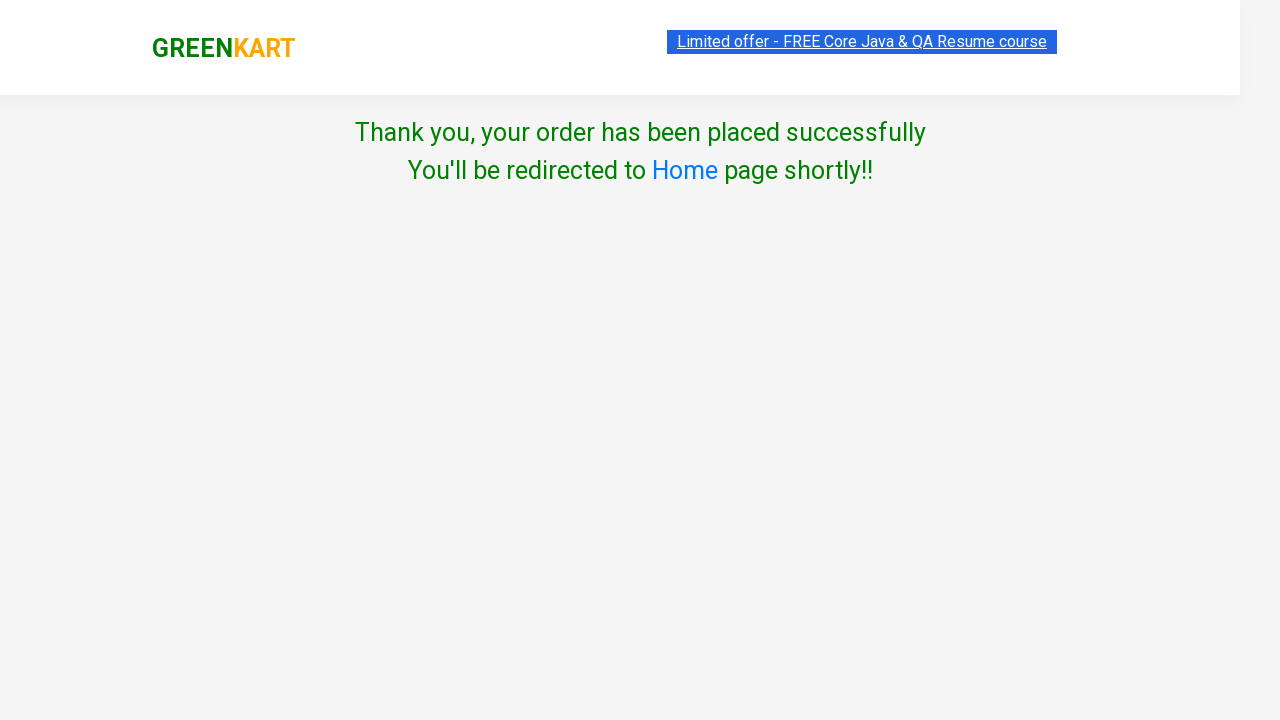